Navigates to Tesla's homepage and verifies the page loads successfully

Starting URL: https://www.tesla.com

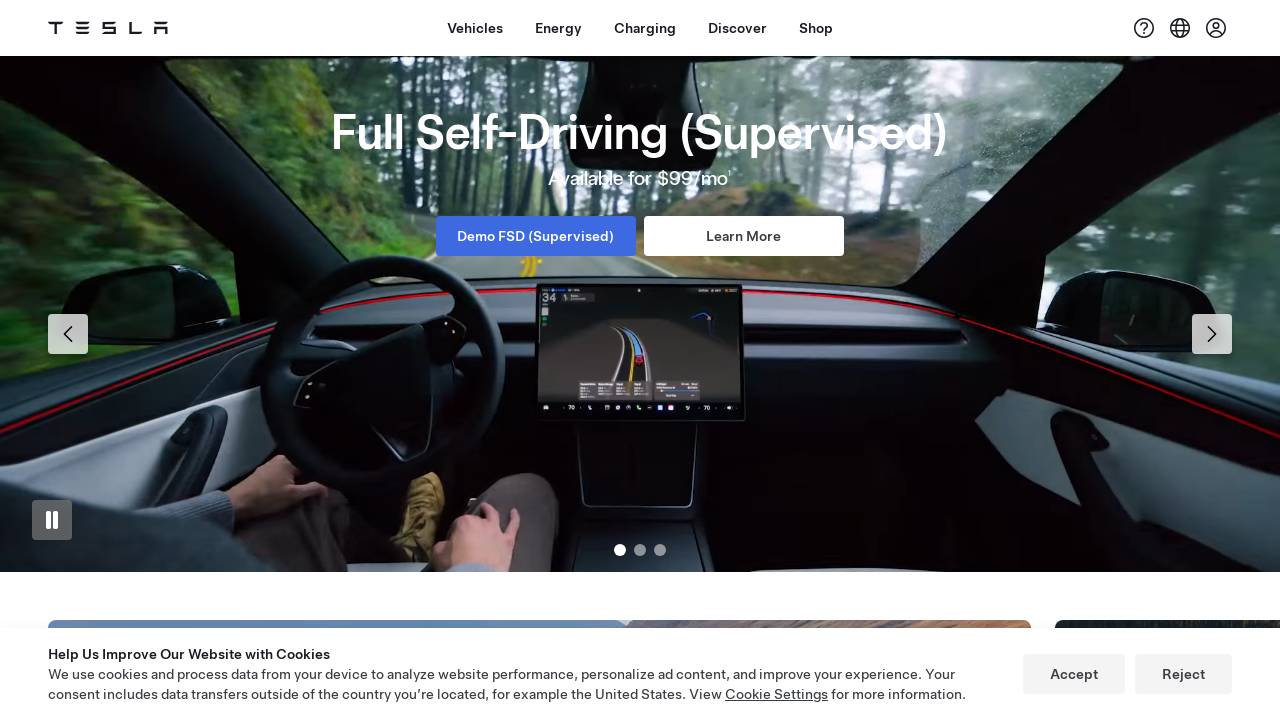

Navigated to Tesla homepage at https://www.tesla.com
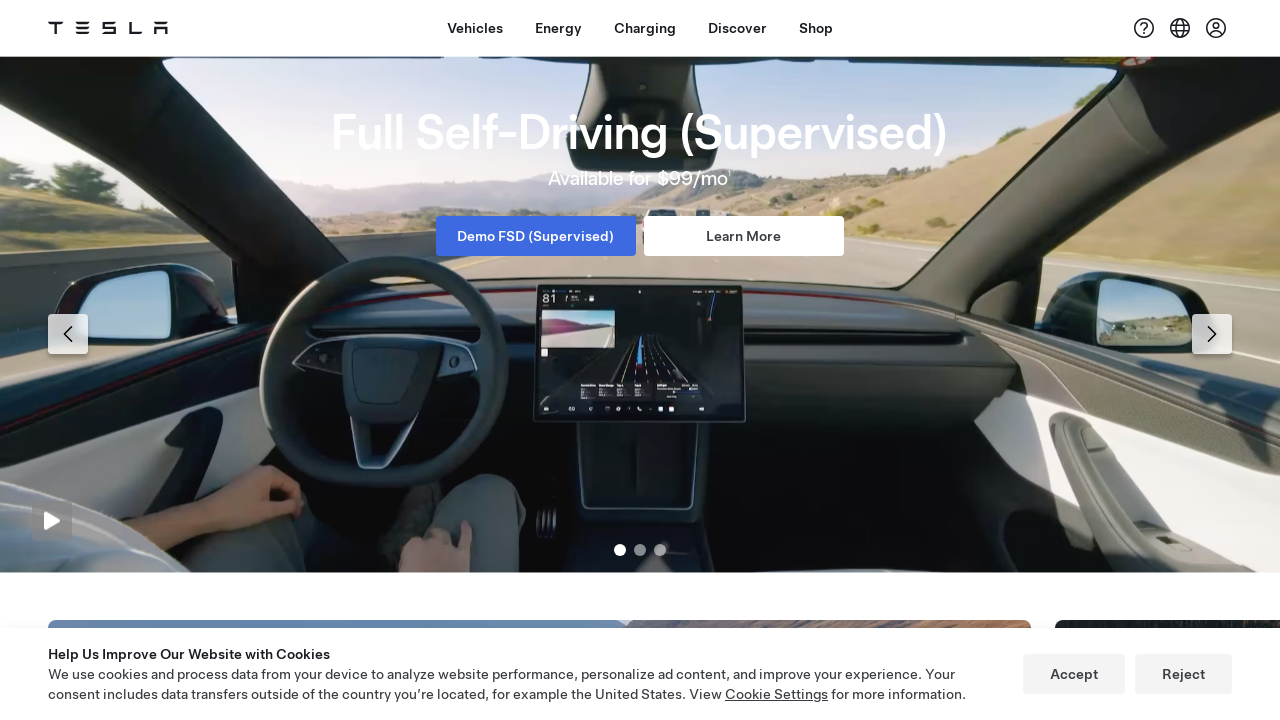

Page loaded successfully - DOM content loaded
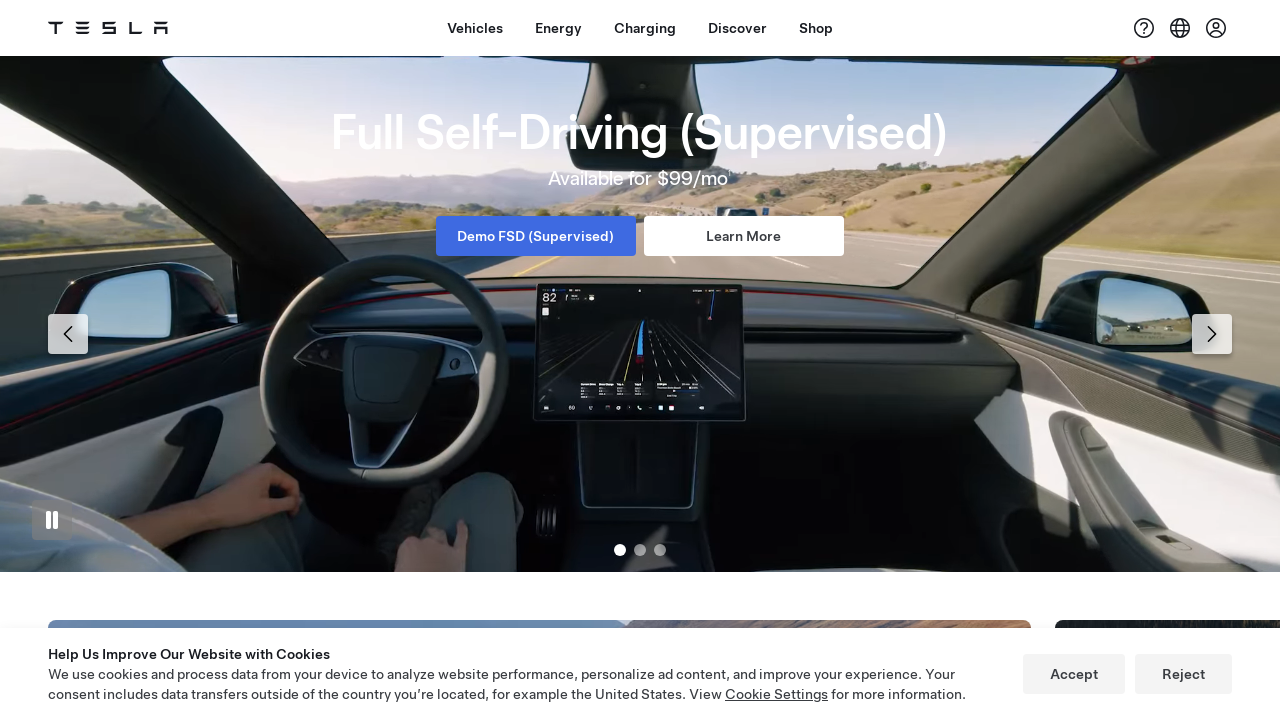

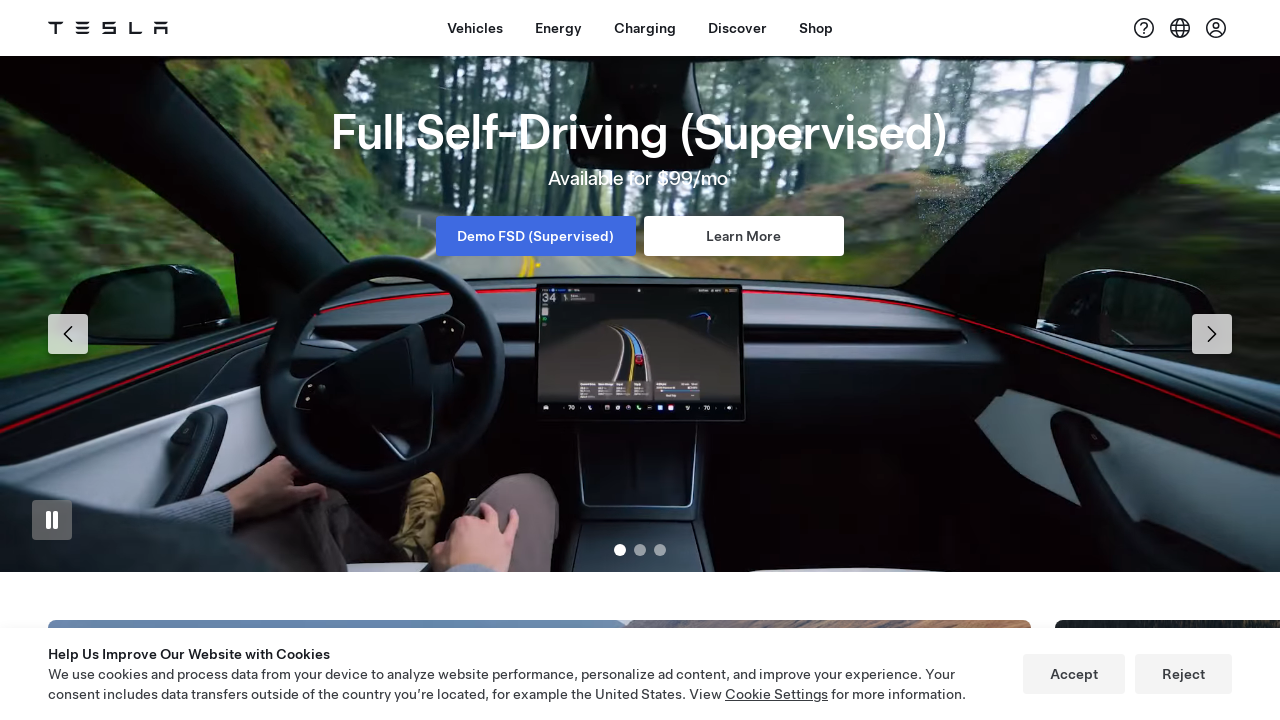